Tests checkbox functionality by verifying default states, clicking to toggle checkboxes, and confirming the state changes

Starting URL: https://practice.cydeo.com/checkboxes

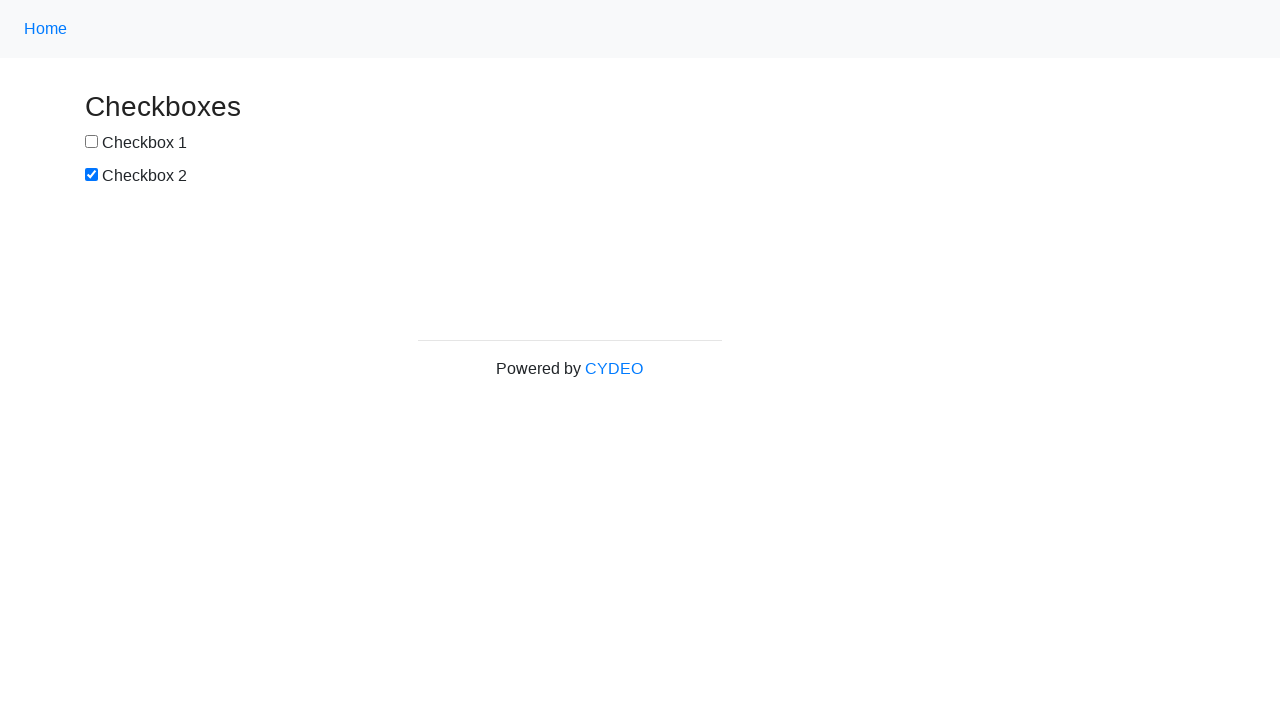

Located checkbox #1 element
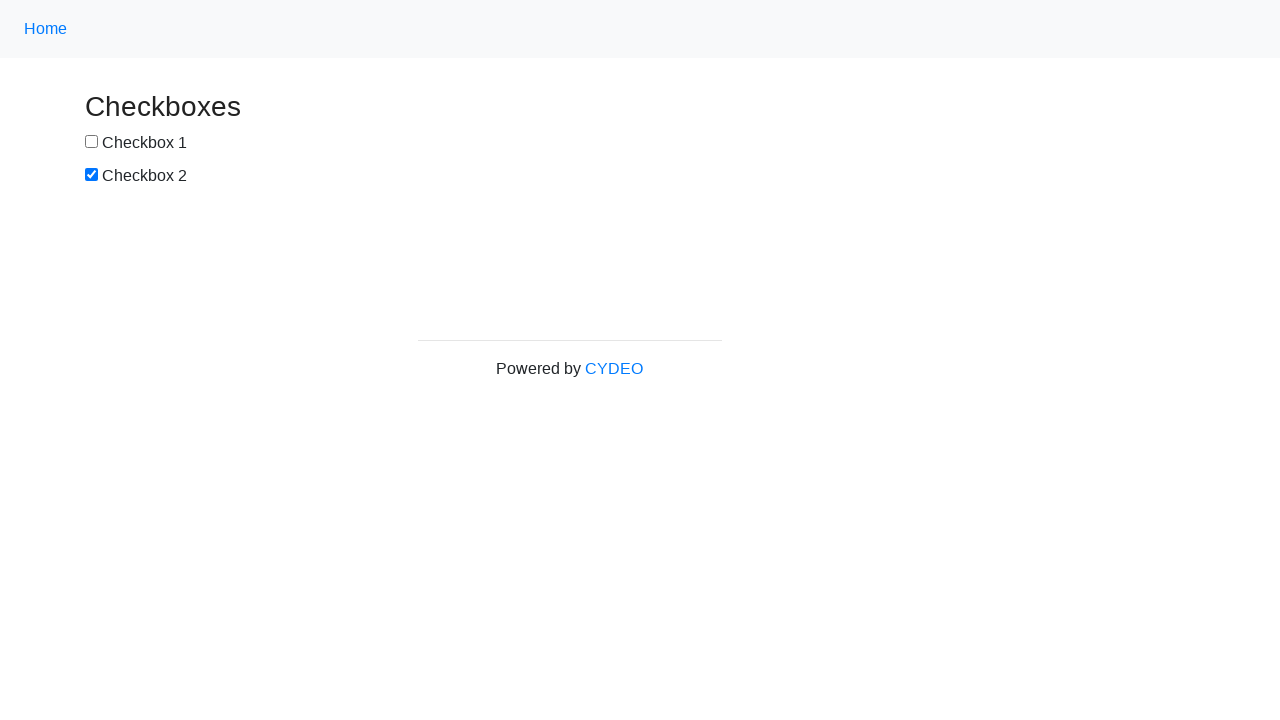

Located checkbox #2 element
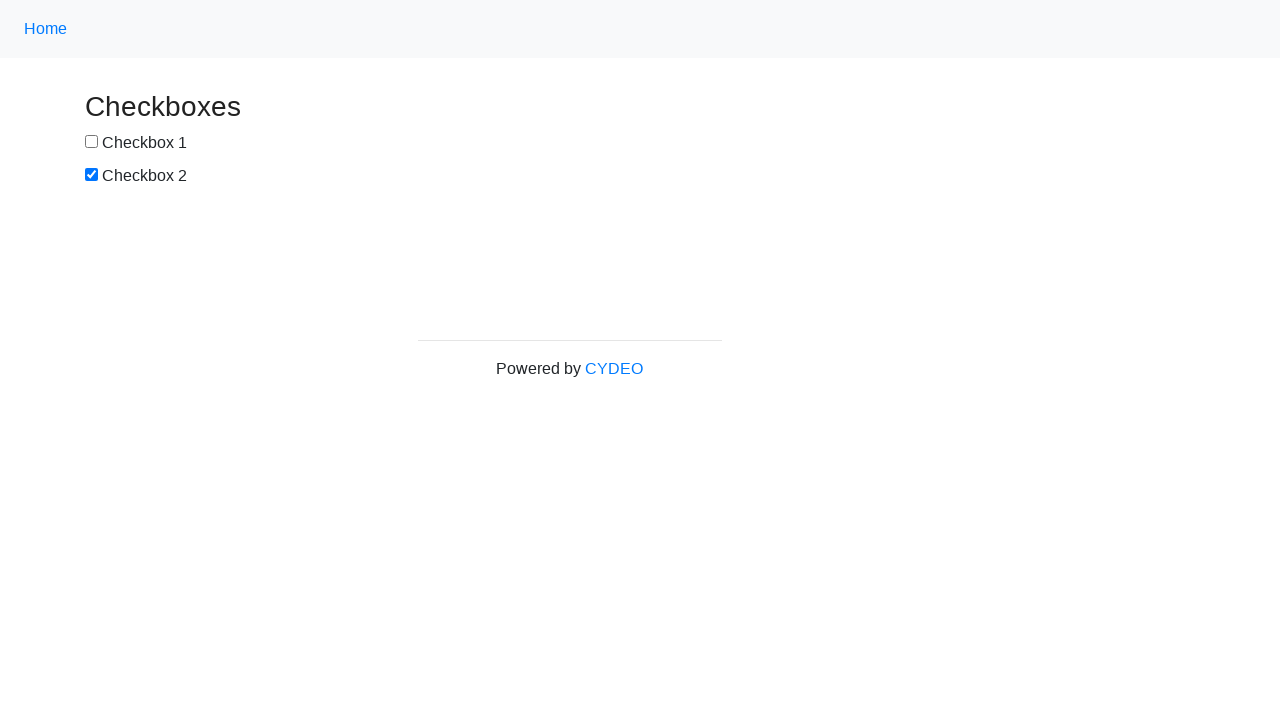

Verified checkbox #1 is not selected by default
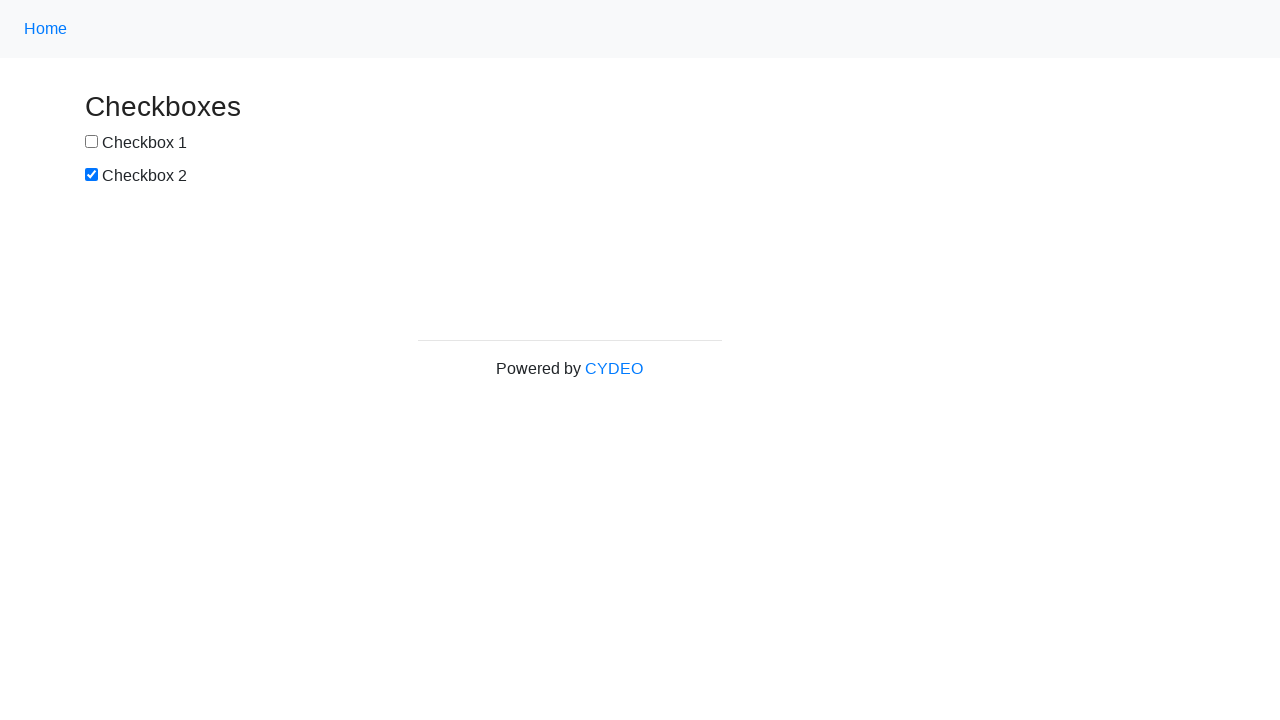

Verified checkbox #2 is selected by default
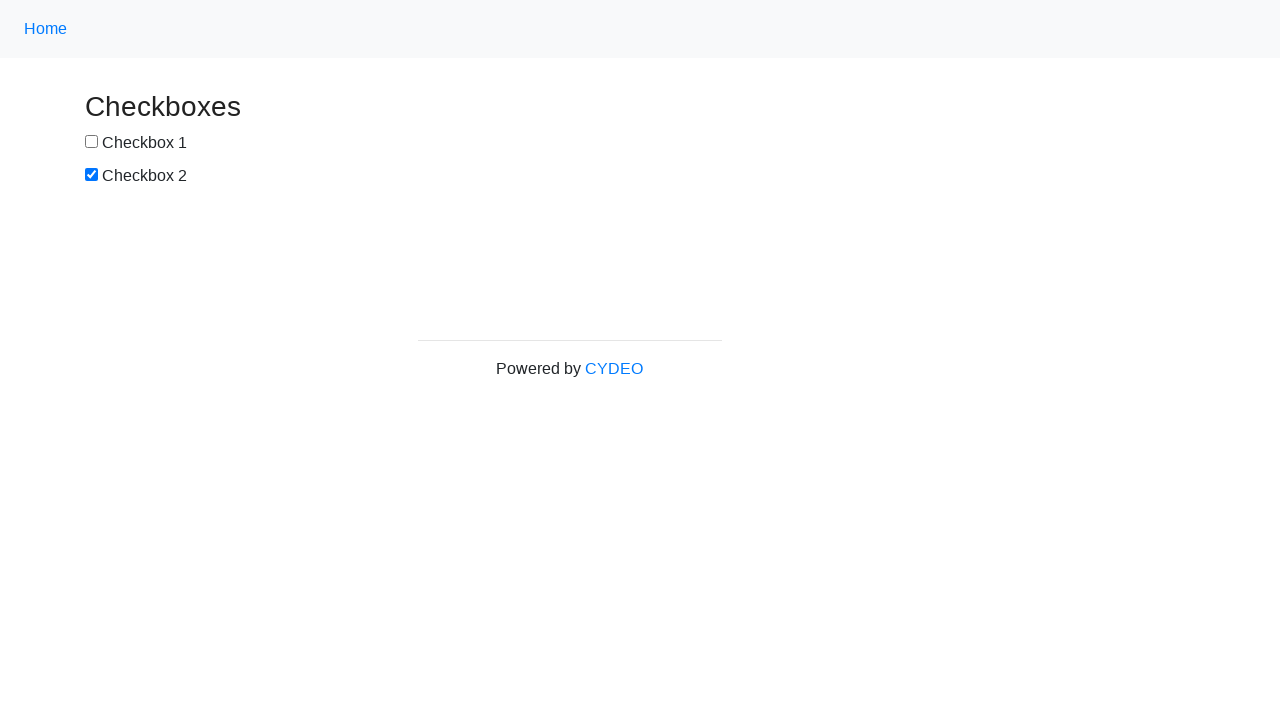

Clicked checkbox #1 to select it at (92, 142) on input[name='checkbox1']
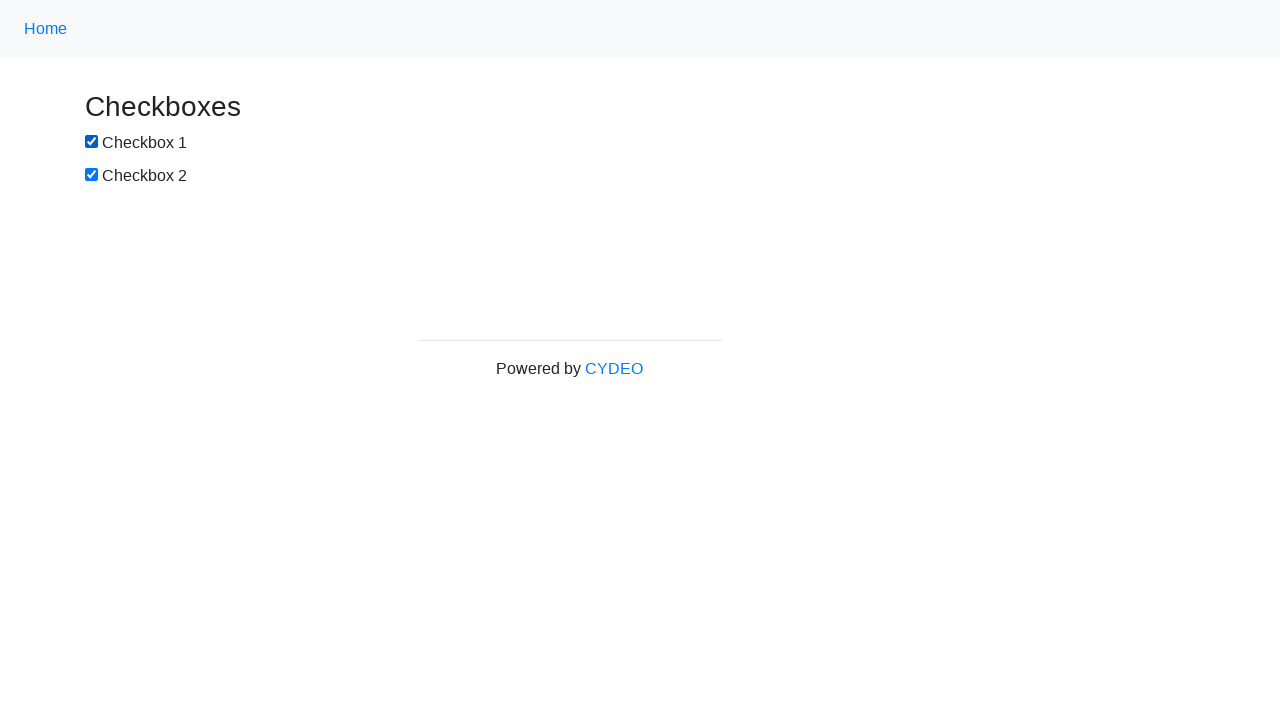

Clicked checkbox #2 to deselect it at (92, 175) on input[name='checkbox2']
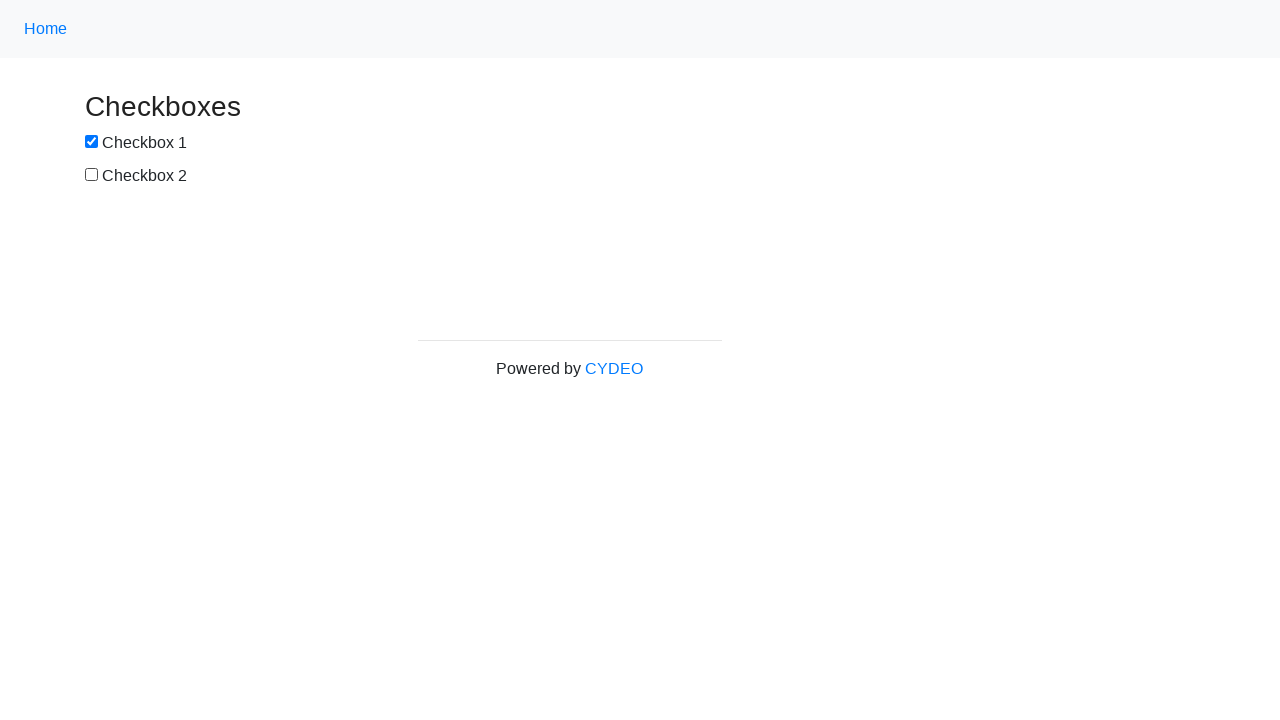

Verified checkbox #1 is now selected after clicking
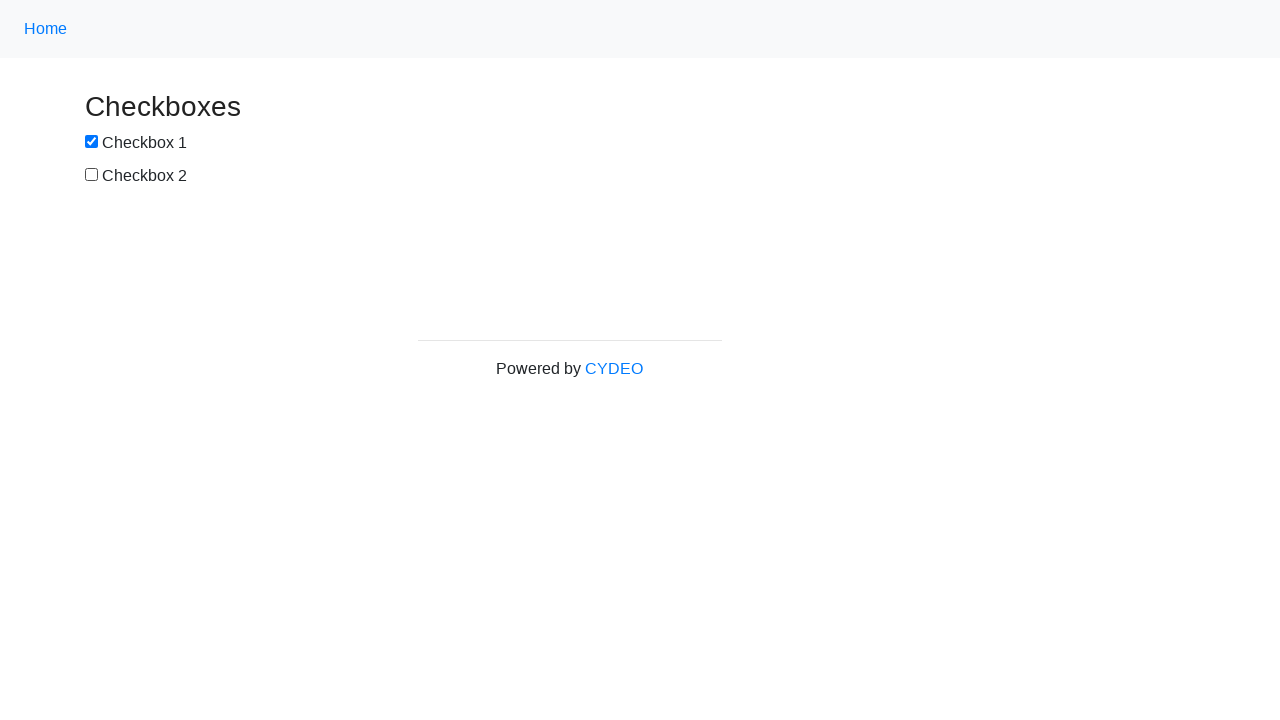

Verified checkbox #2 is now not selected after clicking
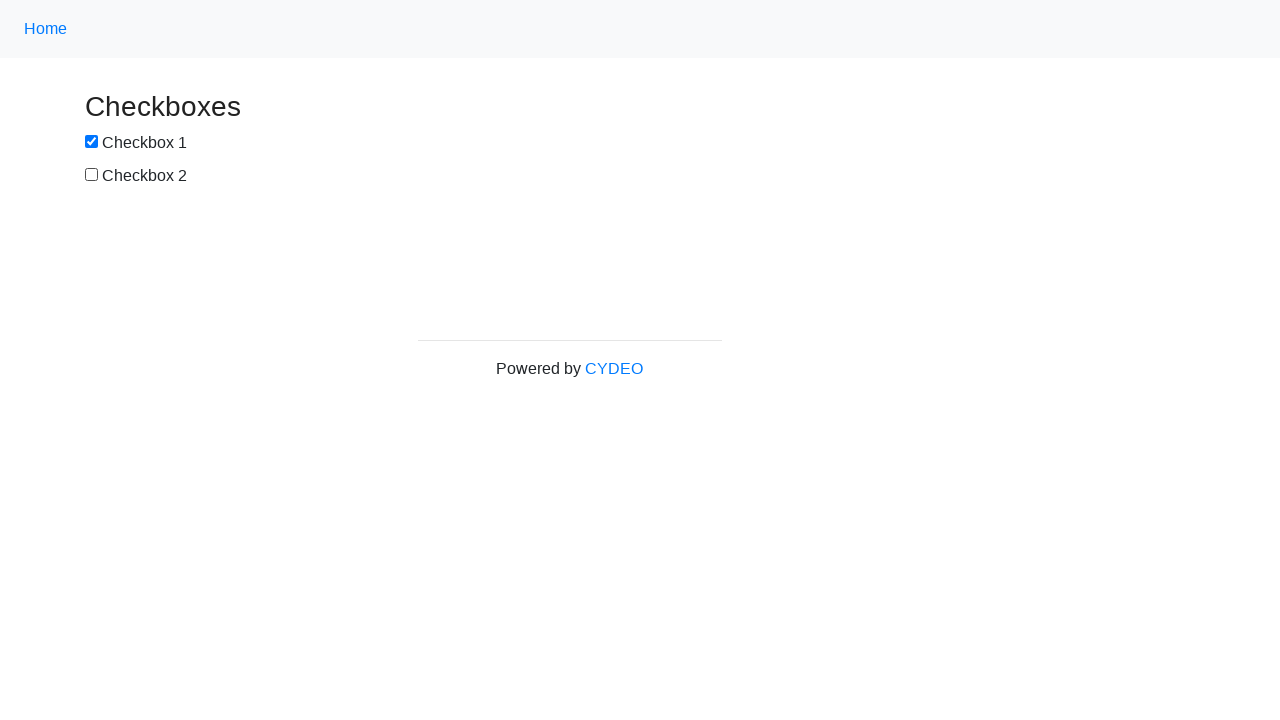

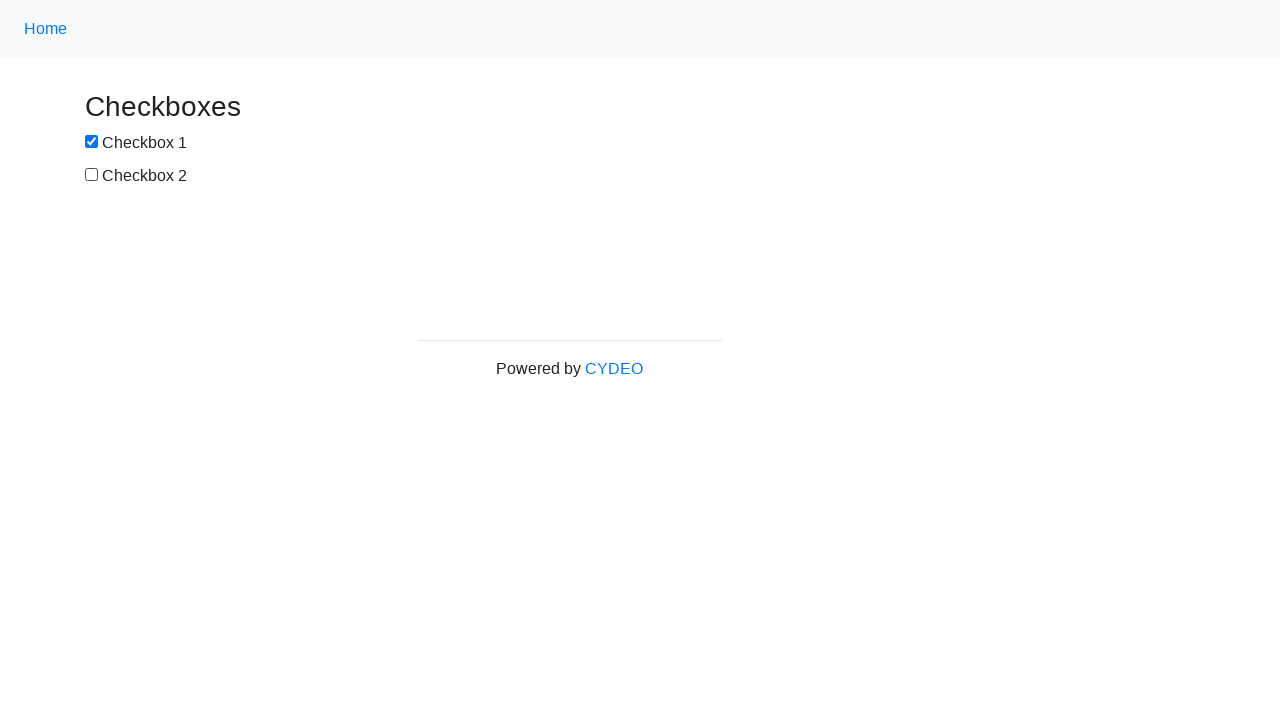